Tests opening a new tab and switching between tabs to verify content

Starting URL: https://rahulshettyacademy.com/AutomationPractice/

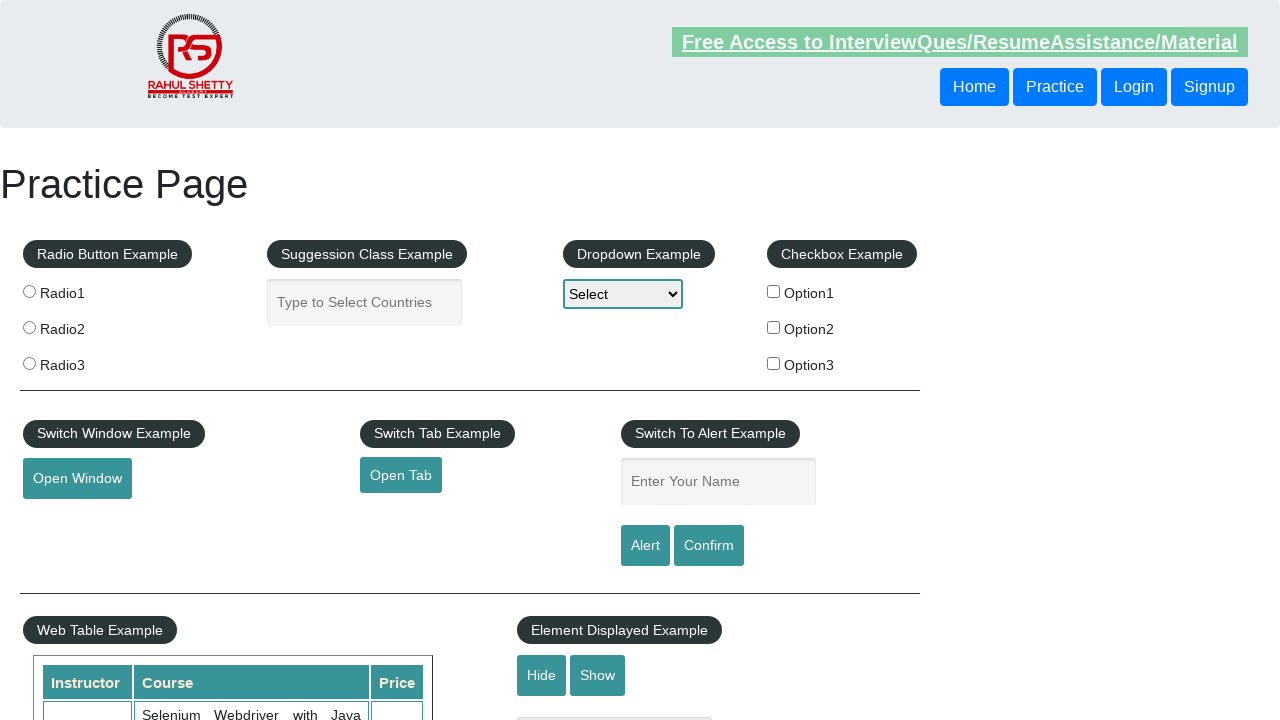

Clicked 'Open Tab' button to open new tab at (401, 475) on text=Open Tab
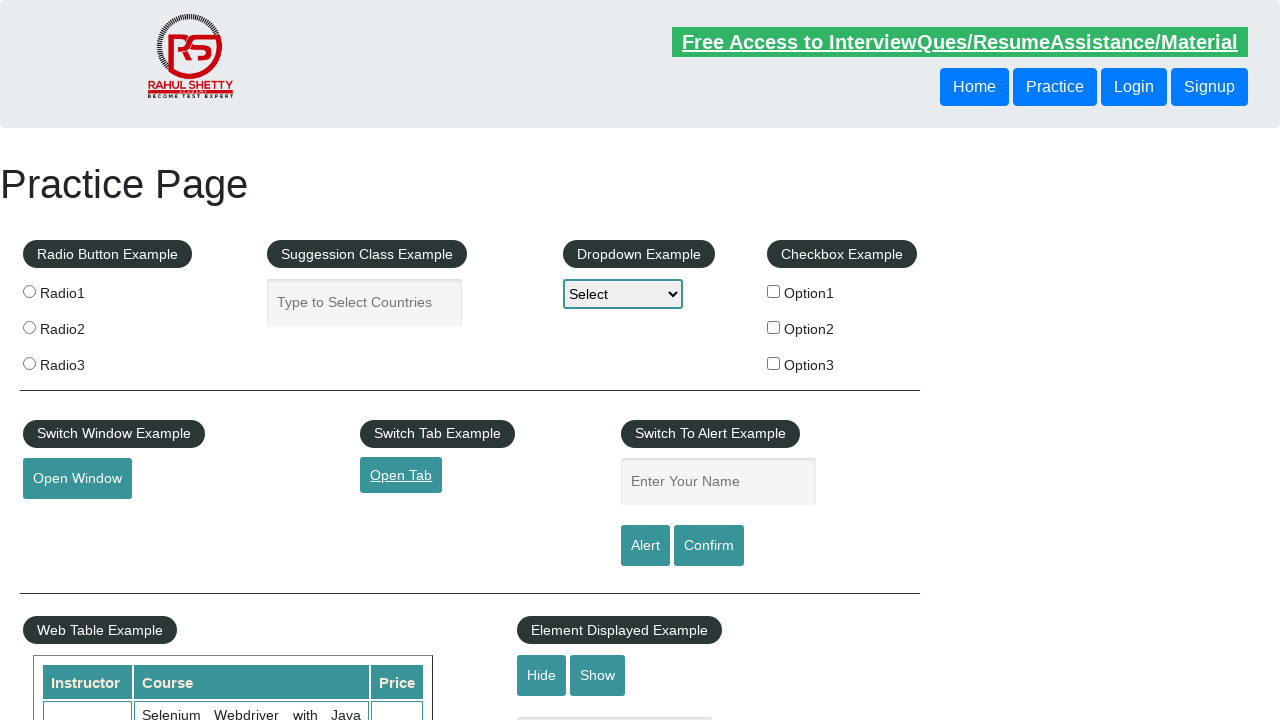

New tab opened and captured
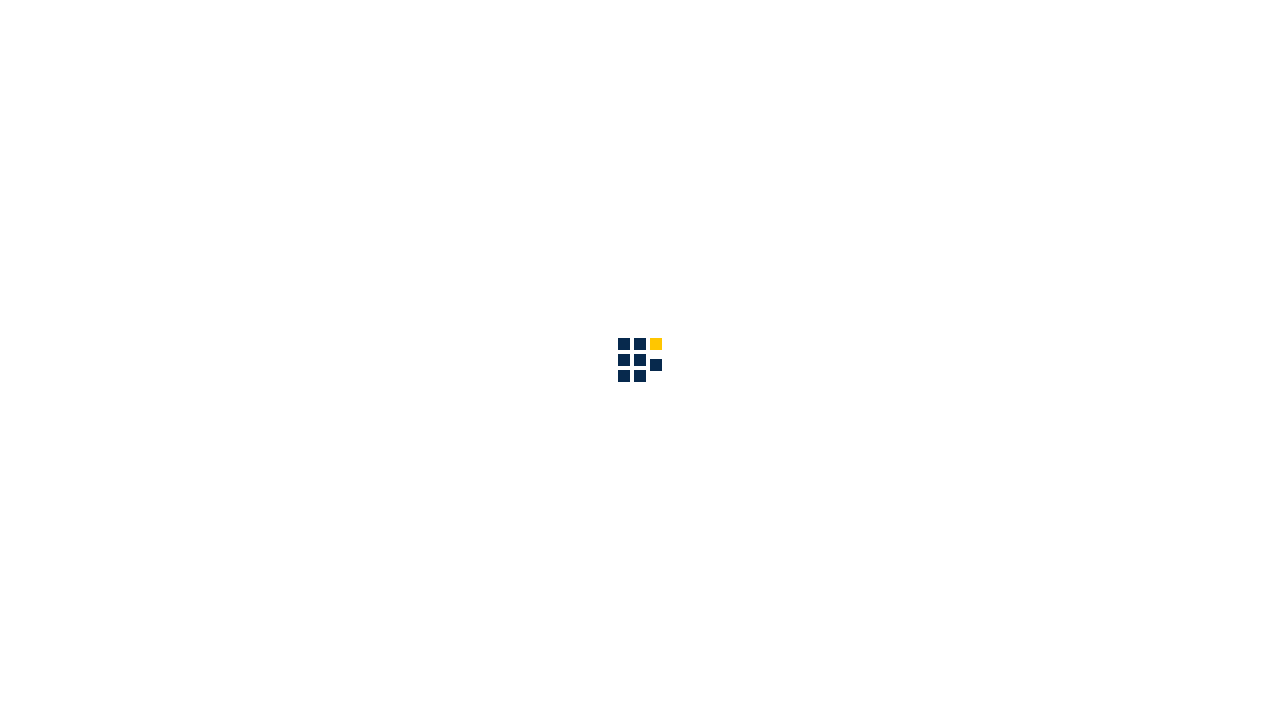

New tab finished loading
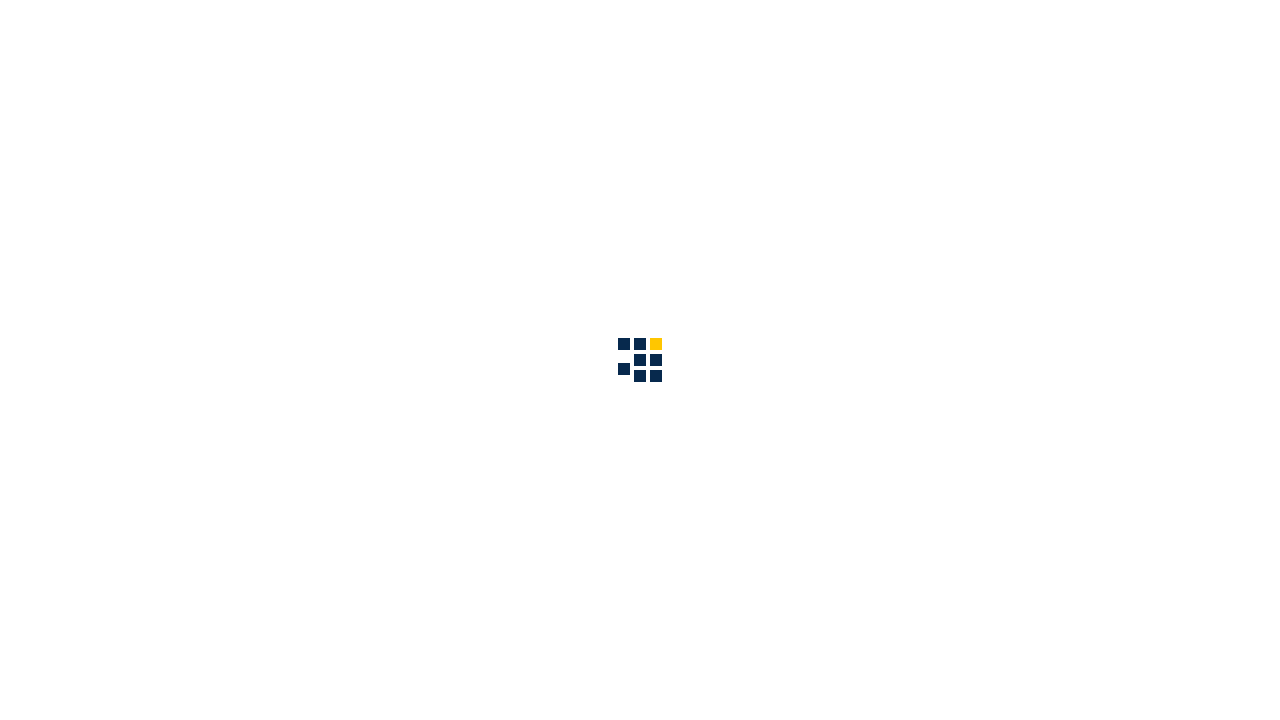

Closed the new tab
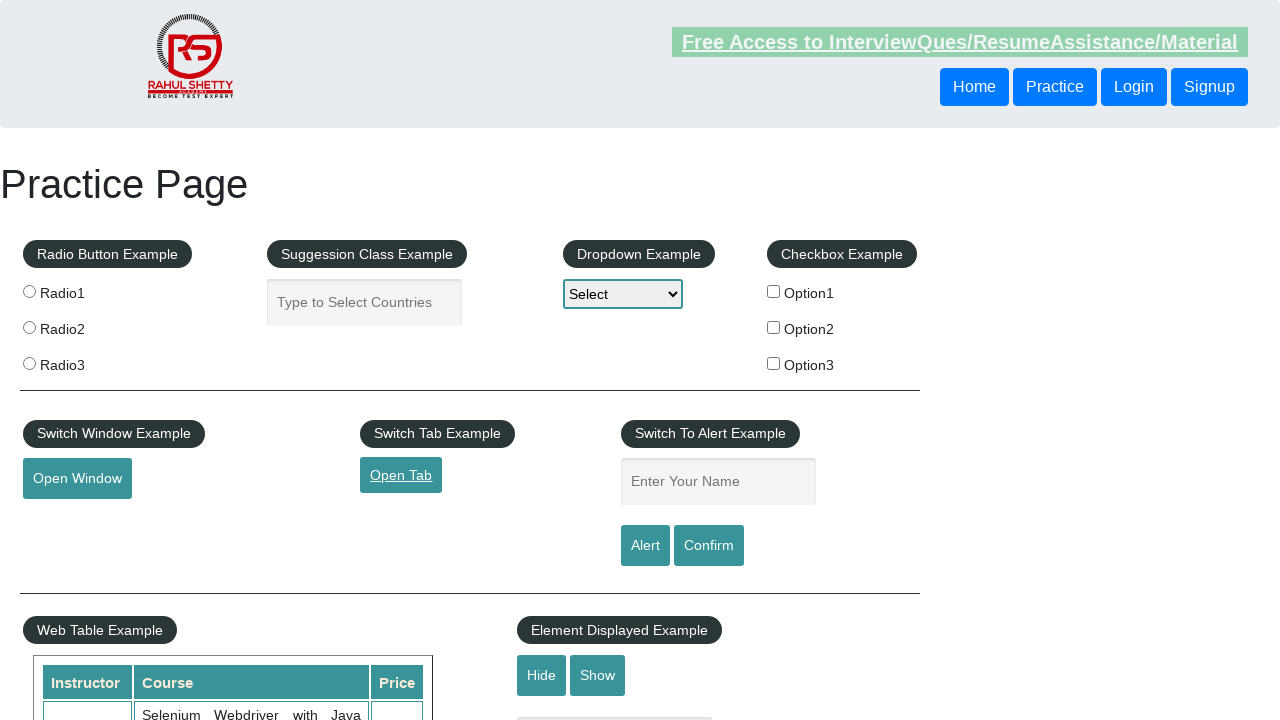

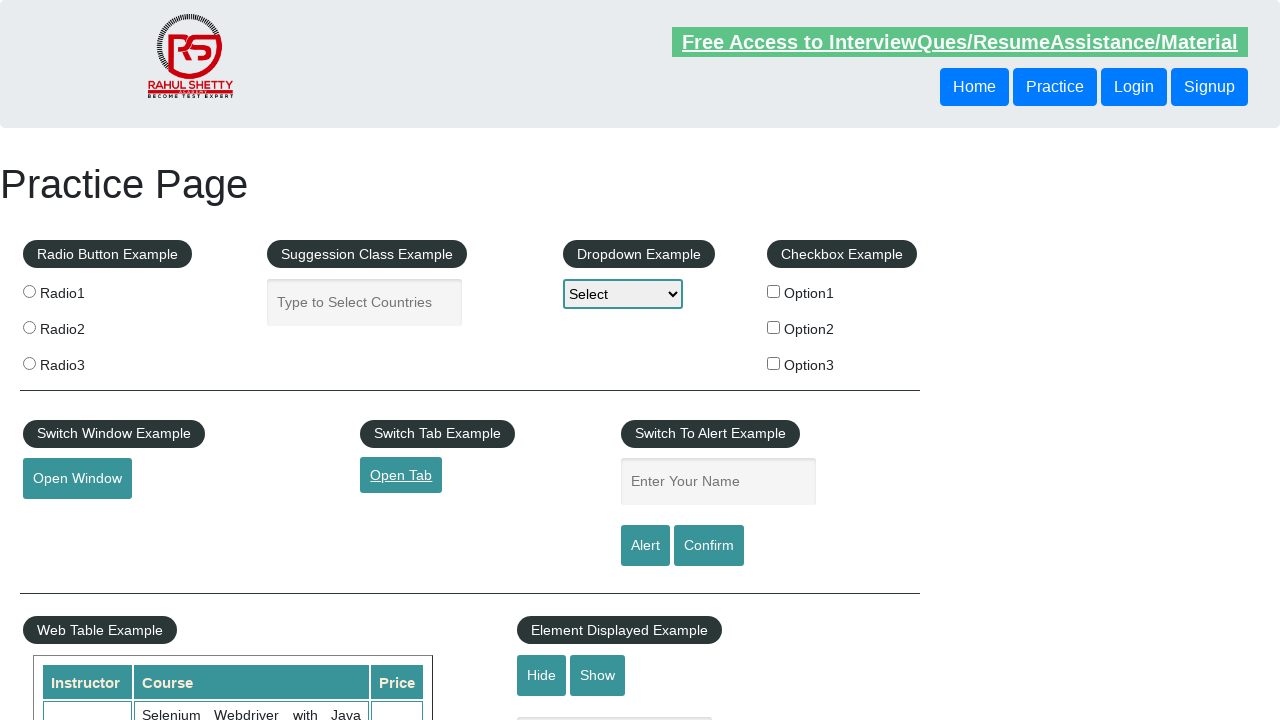